Tests the search functionality on a grocery shopping practice site by typing a product name into the search input field

Starting URL: https://rahulshettyacademy.com/seleniumPractise/#/

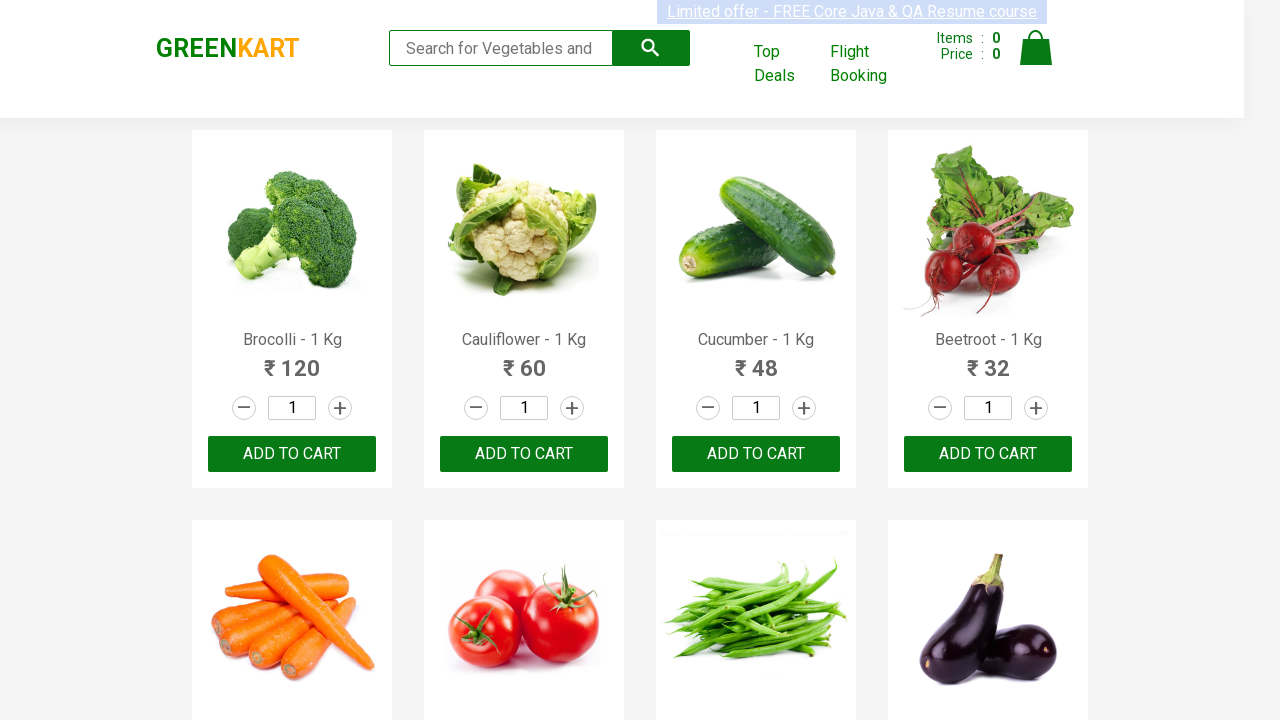

Navigated to grocery shopping practice site
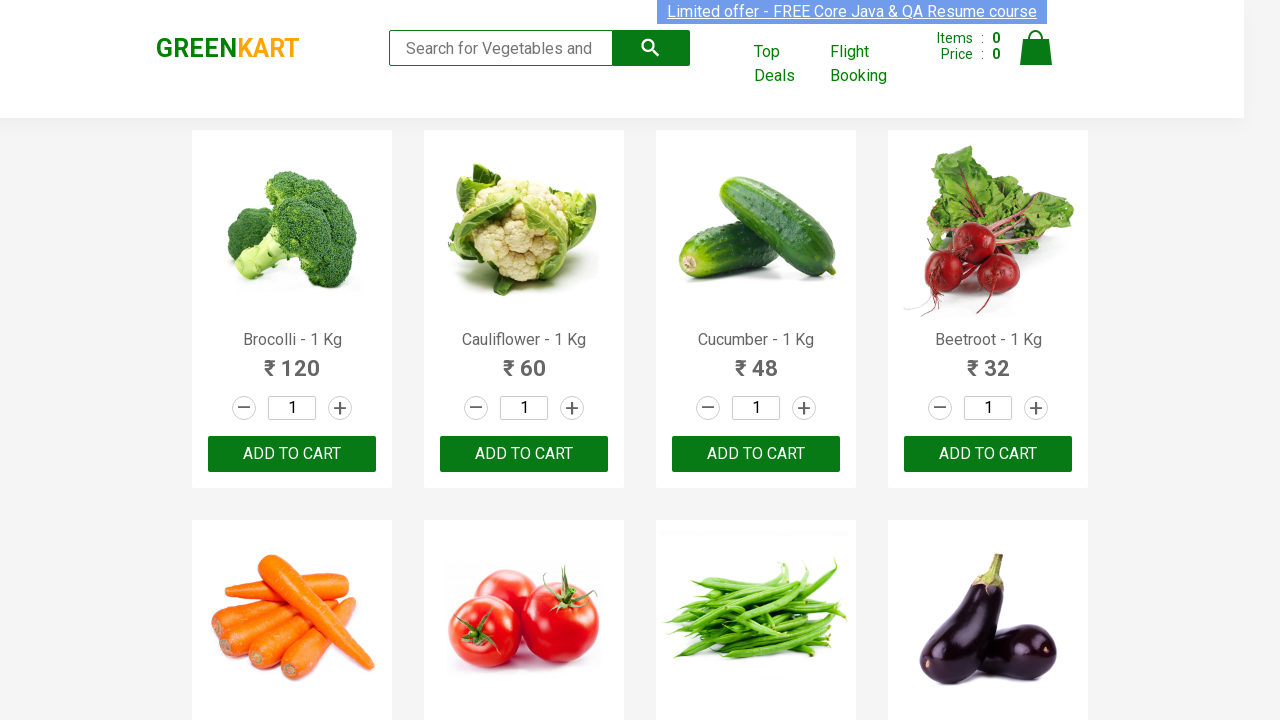

Typed 'Brocolli' into search input field on input[type='search']
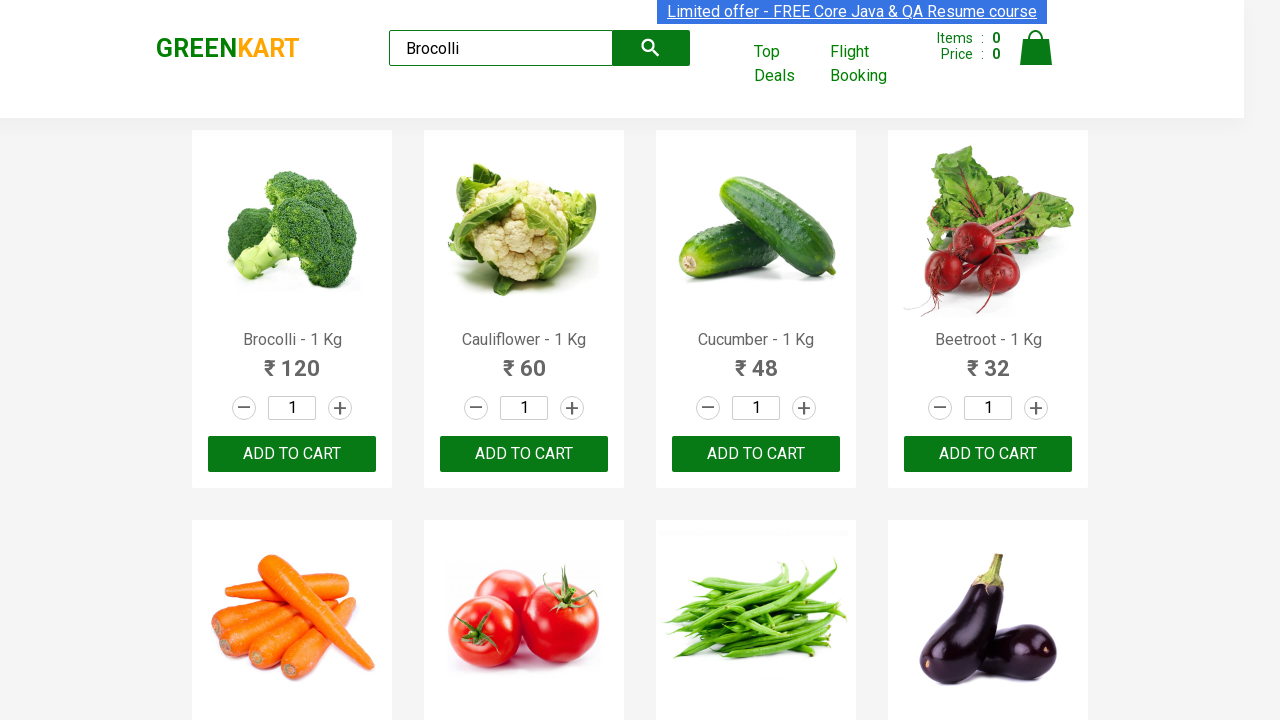

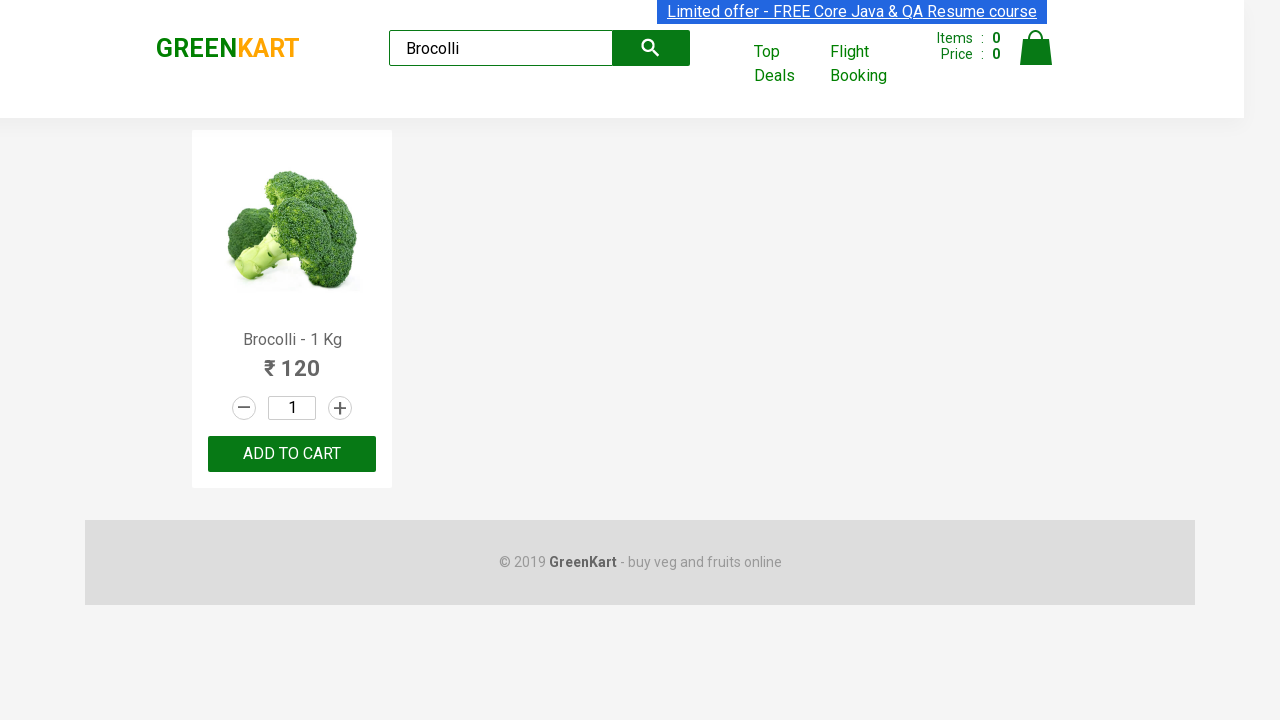